Tests DuckDuckGo search functionality by entering a search query for "Spring Boot Testing" and submitting the search form

Starting URL: https://duckduckgo.com/

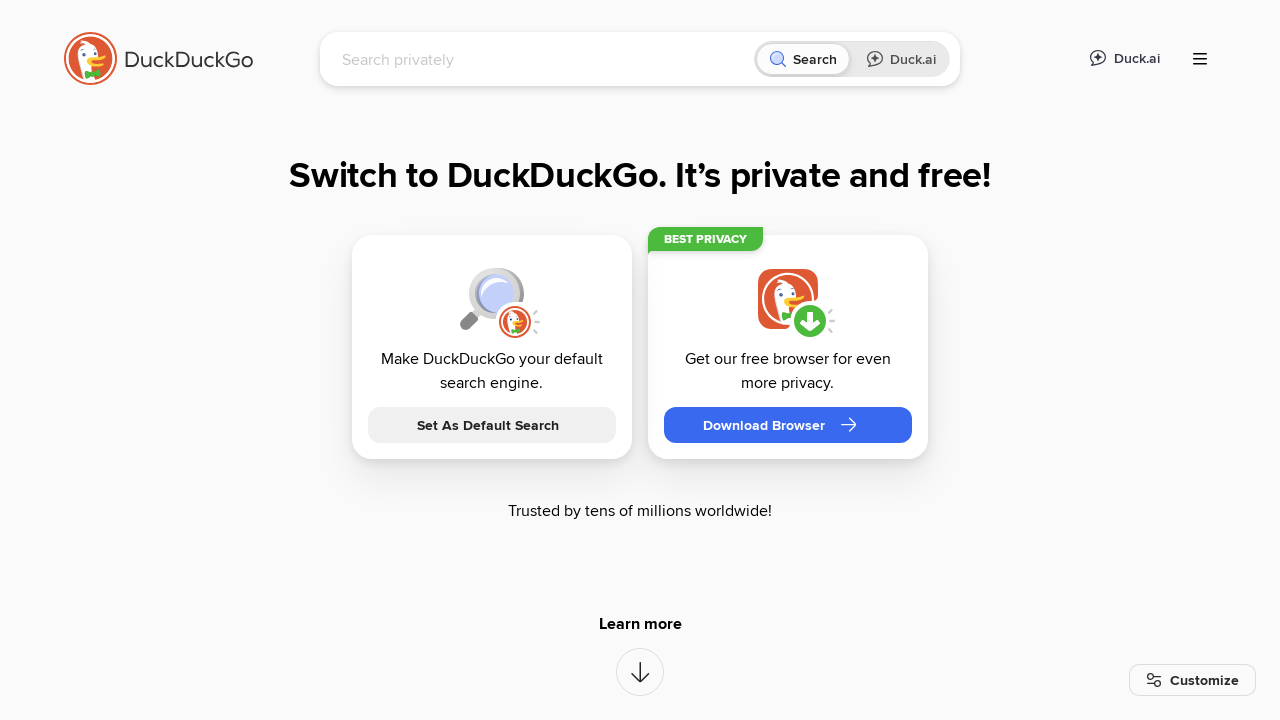

Filled search box with 'Spring Boot Testing' on input[name='q']
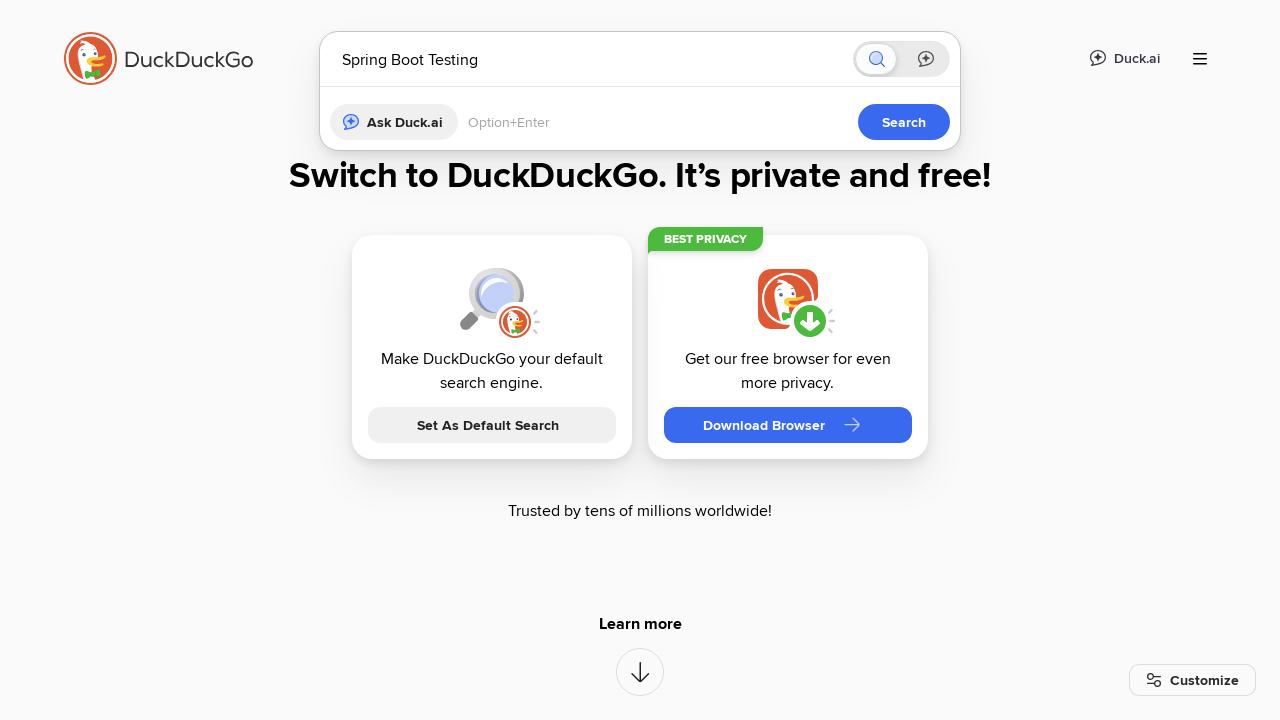

Submitted search form by pressing Enter on input[name='q']
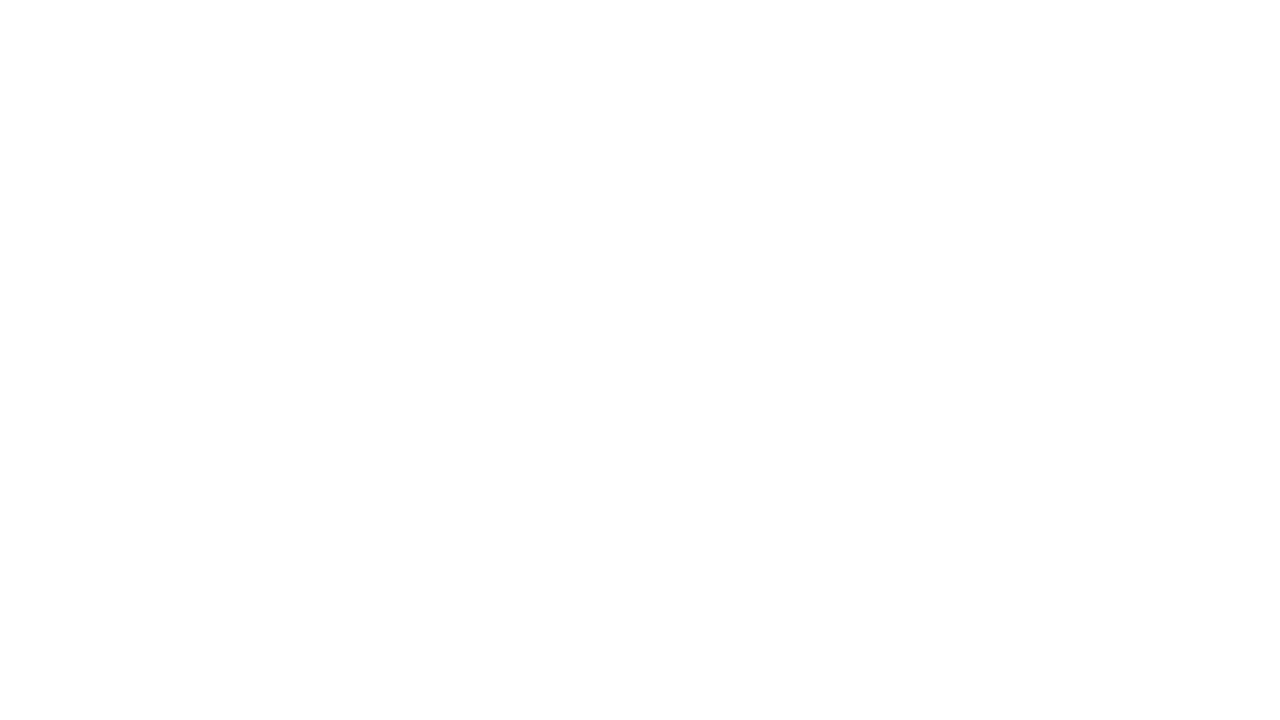

Search results page loaded and DOM content ready
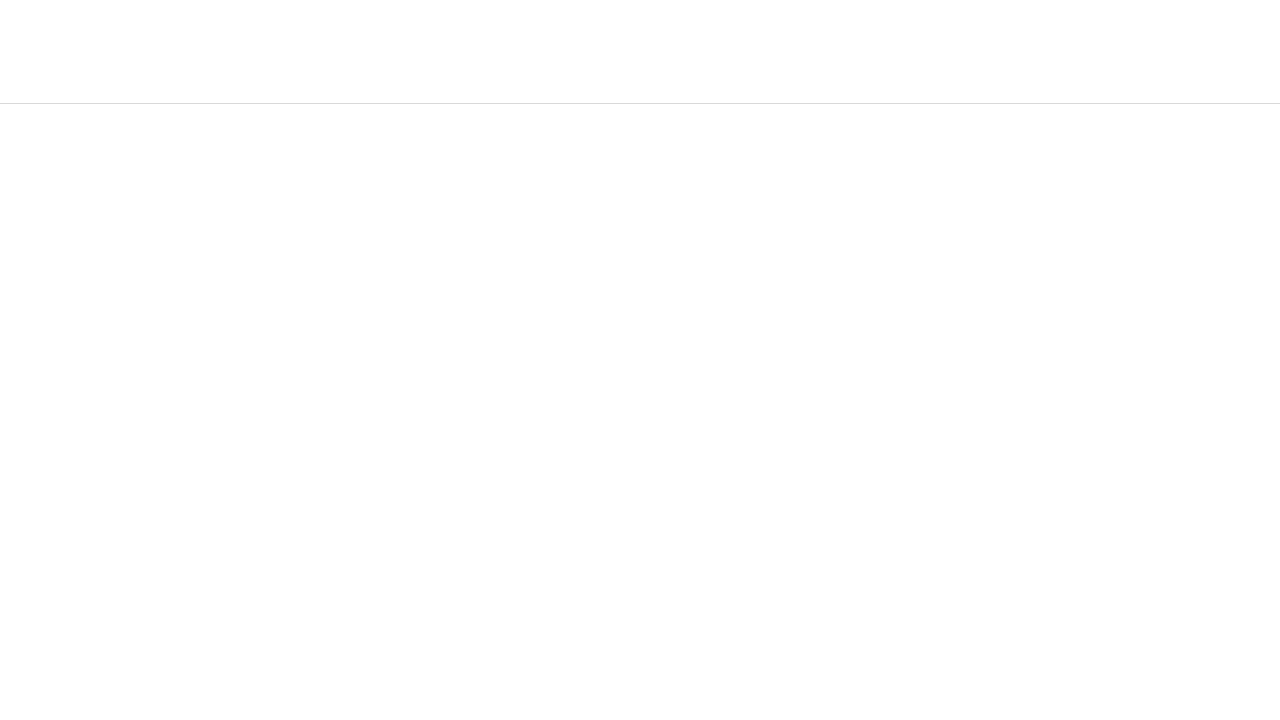

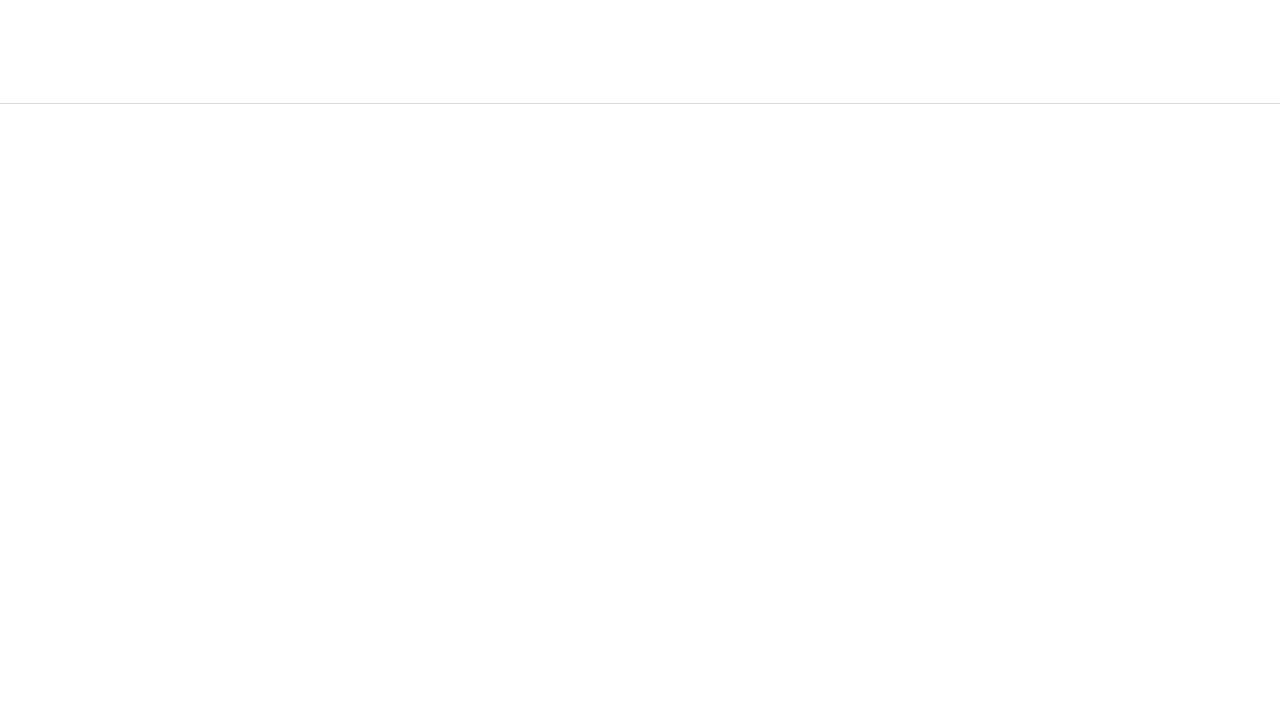